Navigates to a company page on ShareSansar, scrolls down the page to load content, clicks on a navigation tab, and demonstrates pagination by clicking the Next button a few times.

Starting URL: https://www.sharesansar.com/company/nabil

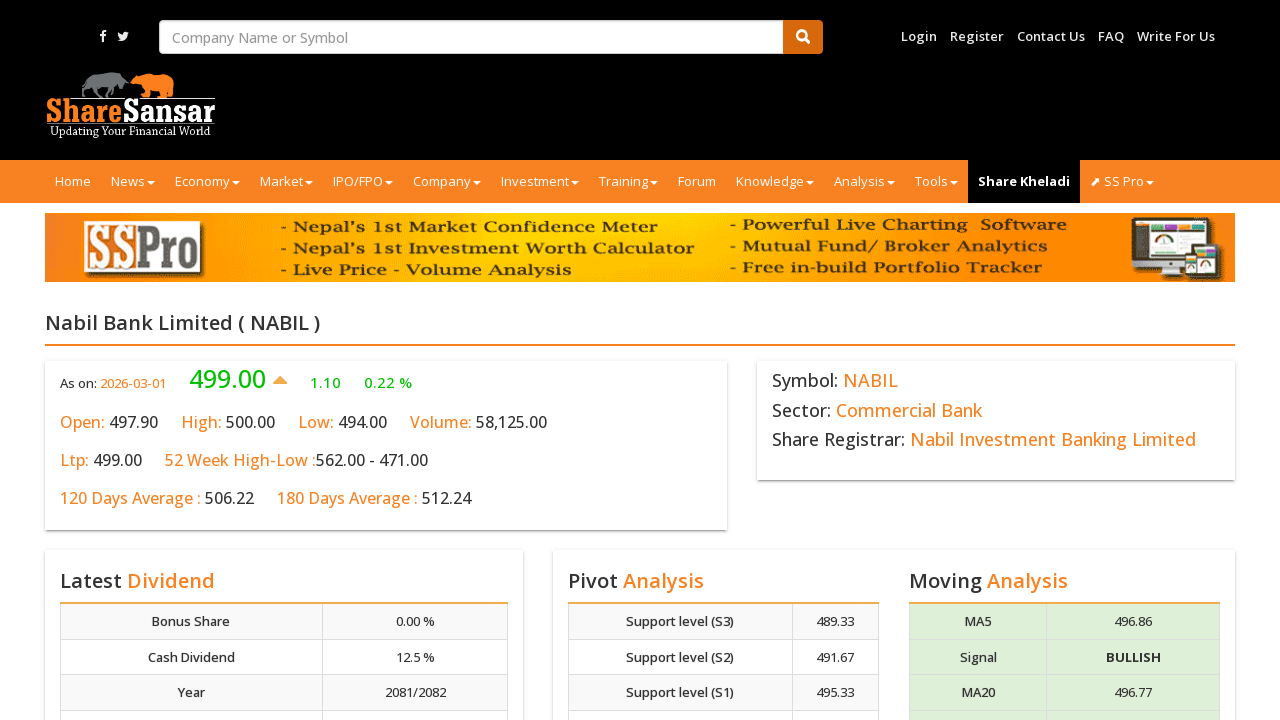

Retrieved page height from DOM
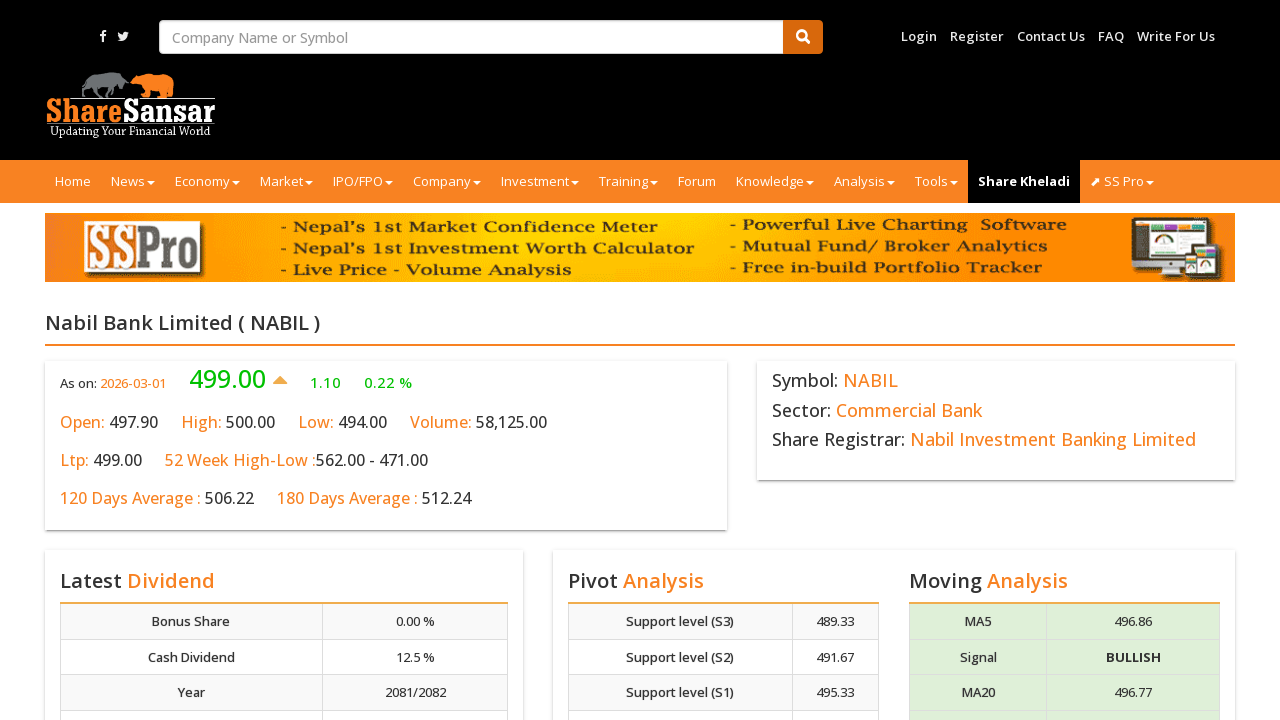

Scrolled down by 1200px (iteration 1/1)
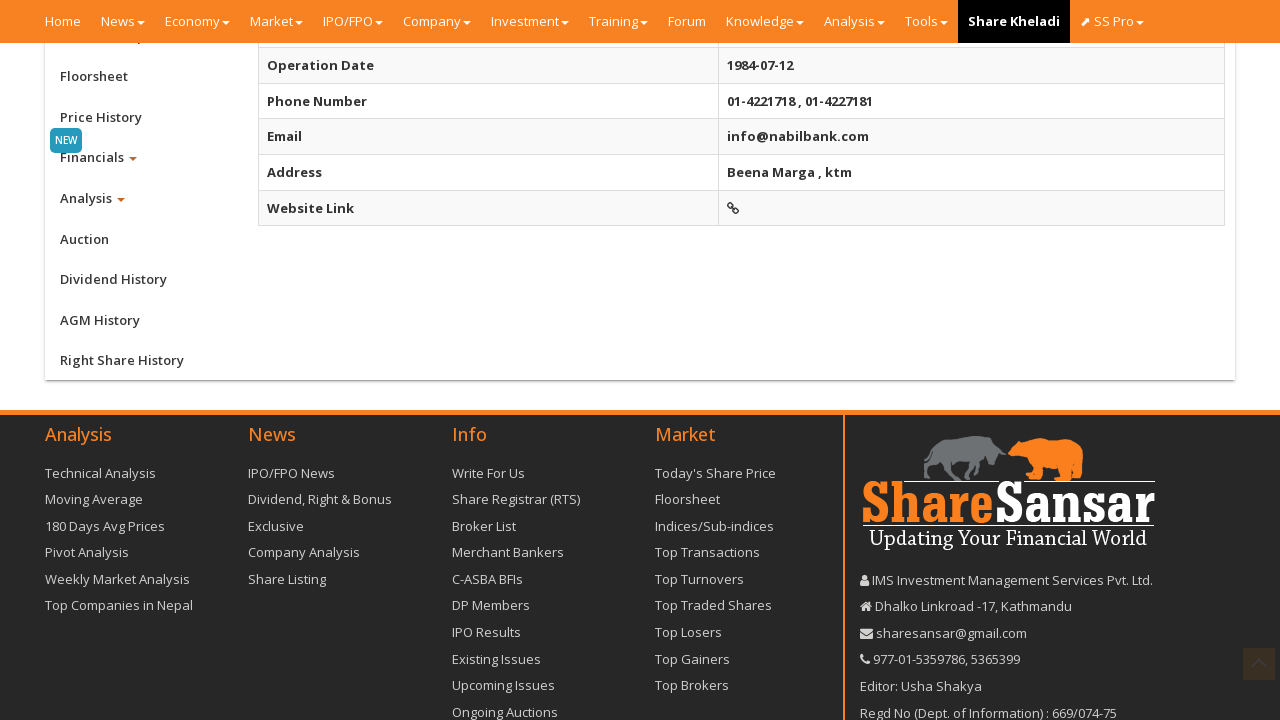

Waited 1 second for content to load after scroll
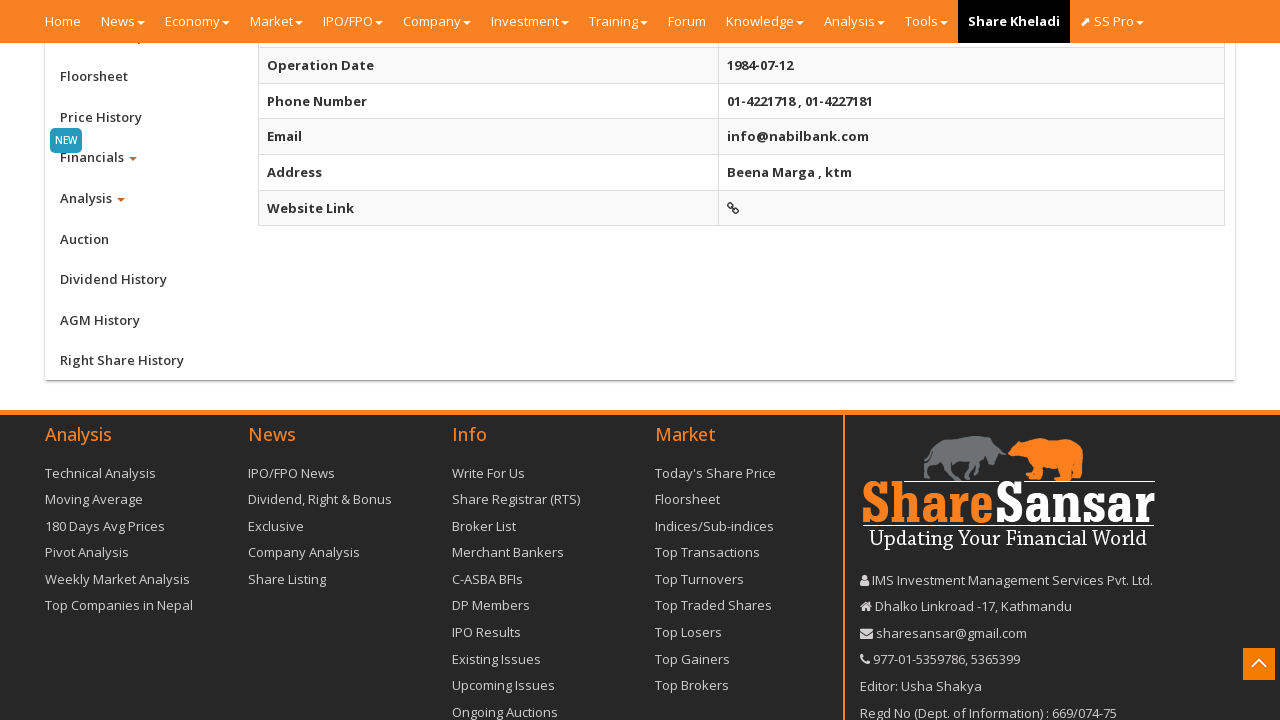

Clicked on the 8th navigation tab at (132, 117) on xpath=//html/body/div[2]/div/section[2]/div[3]/div/div/div/div[2]/div/div[1]/div
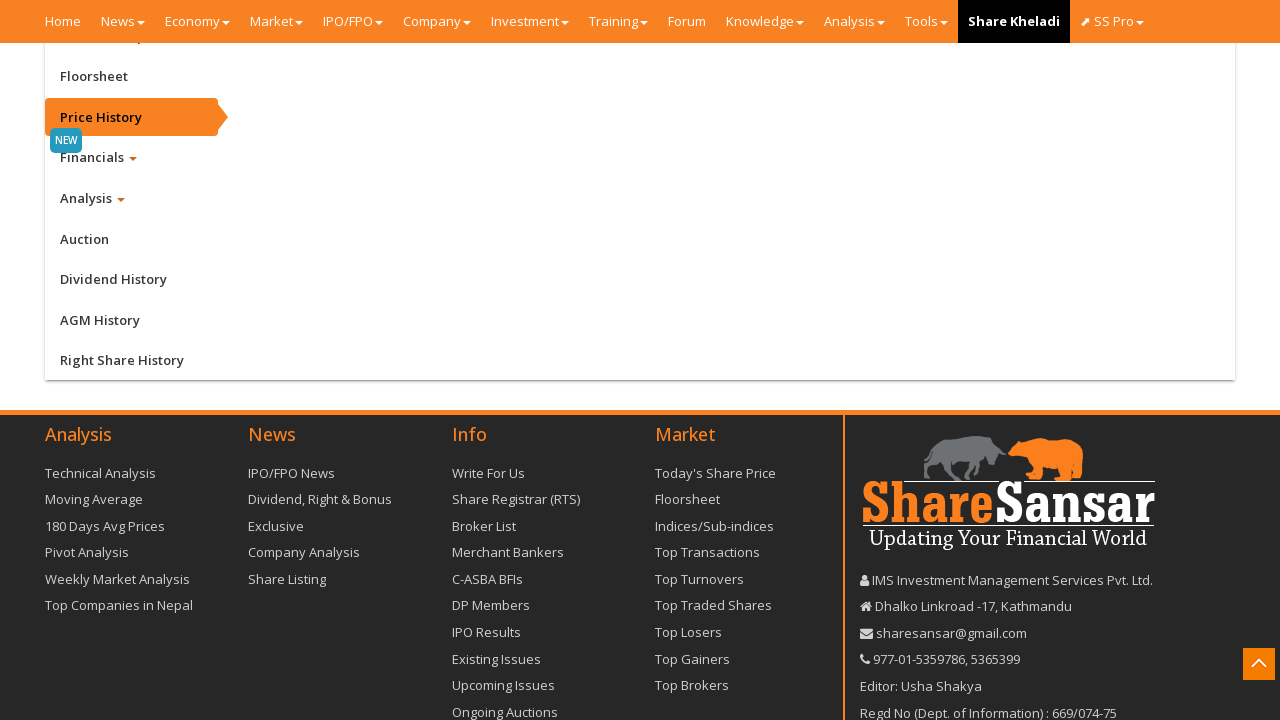

Waited 2 seconds for tab content to load
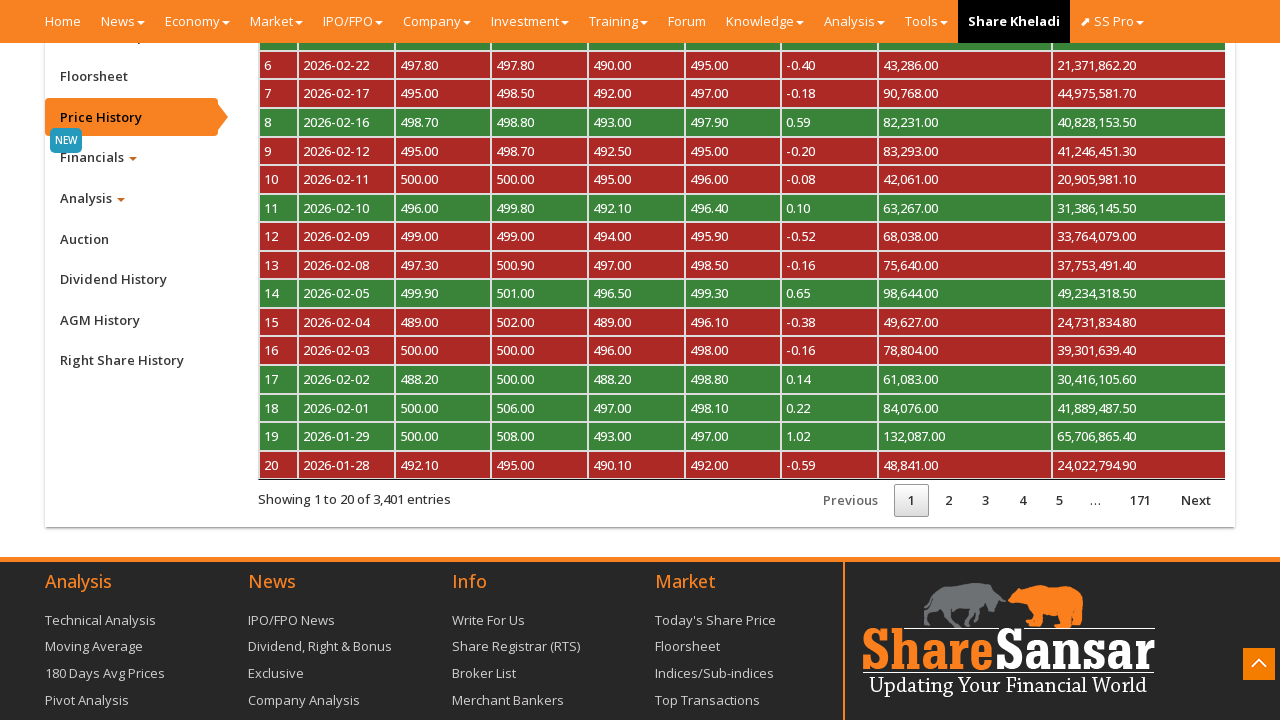

Clicked Next button for pagination (click 1/3) at (1196, 500) on xpath=//html/body/div[2]/div/section[2]/div[3]/div/div/div/div[2]/div/div[1]/div
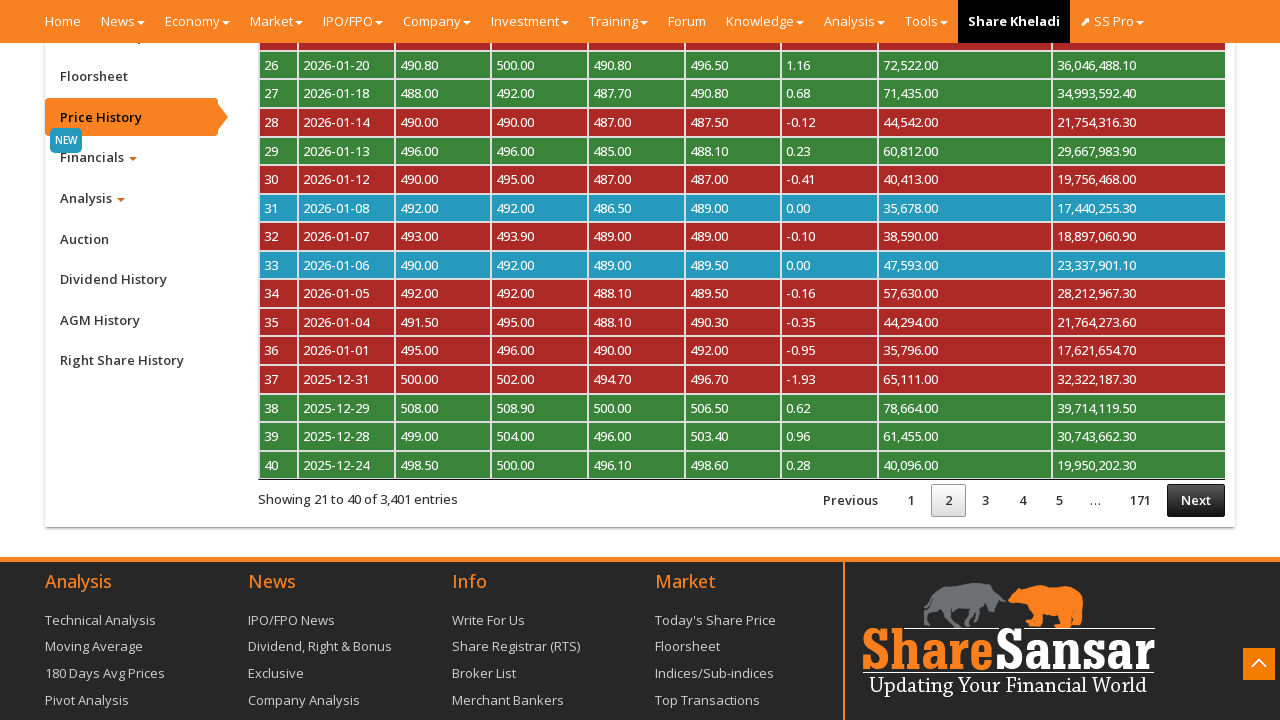

Waited 1 second for next page to load
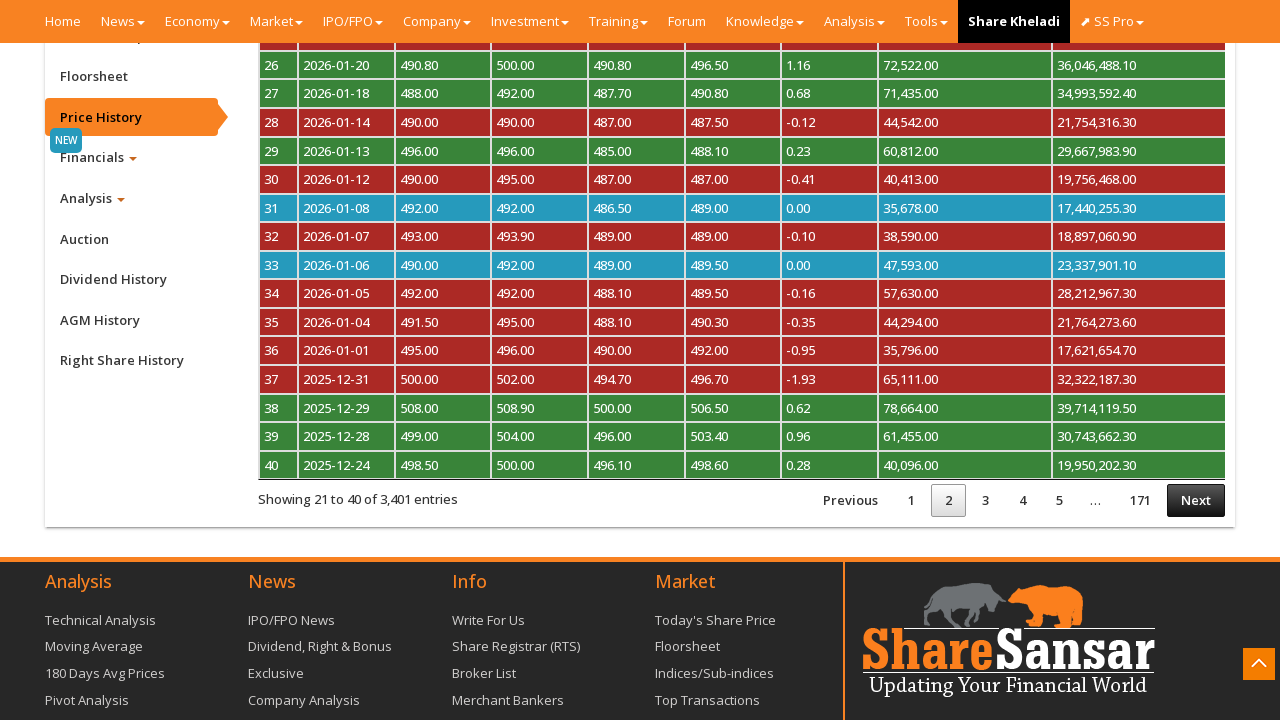

Clicked Next button for pagination (click 2/3) at (1196, 500) on xpath=//html/body/div[2]/div/section[2]/div[3]/div/div/div/div[2]/div/div[1]/div
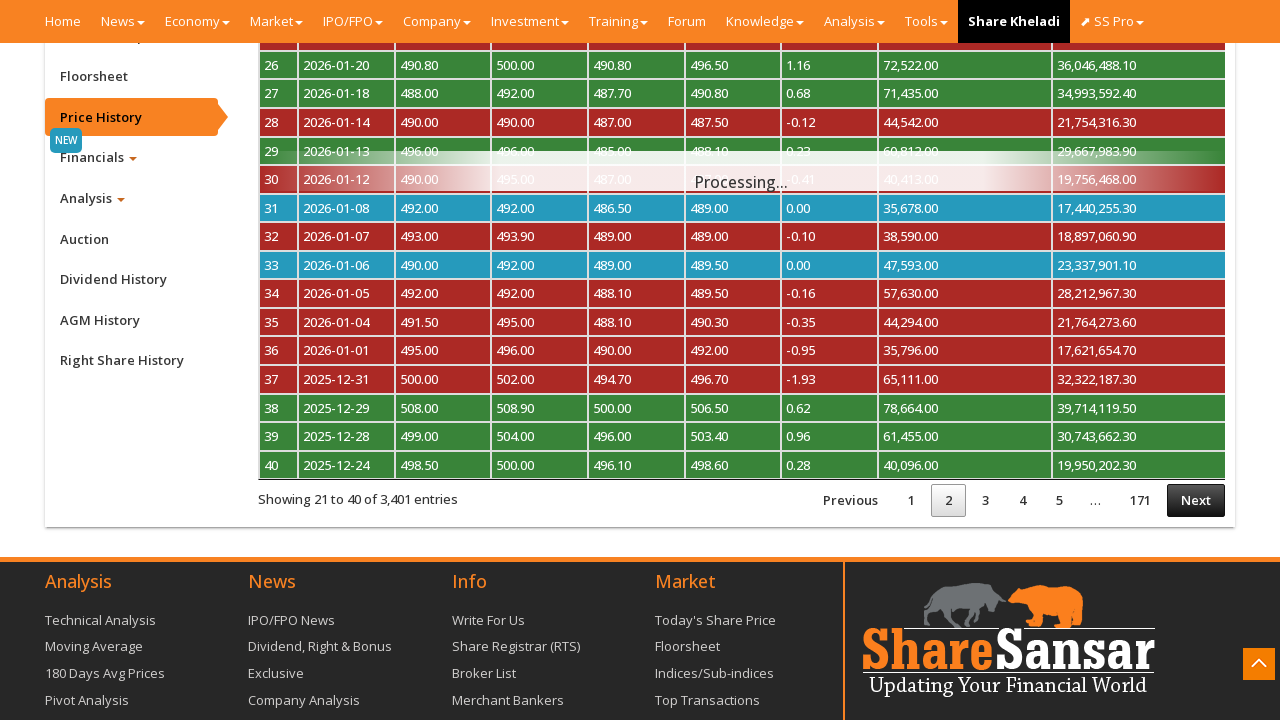

Waited 1 second for next page to load
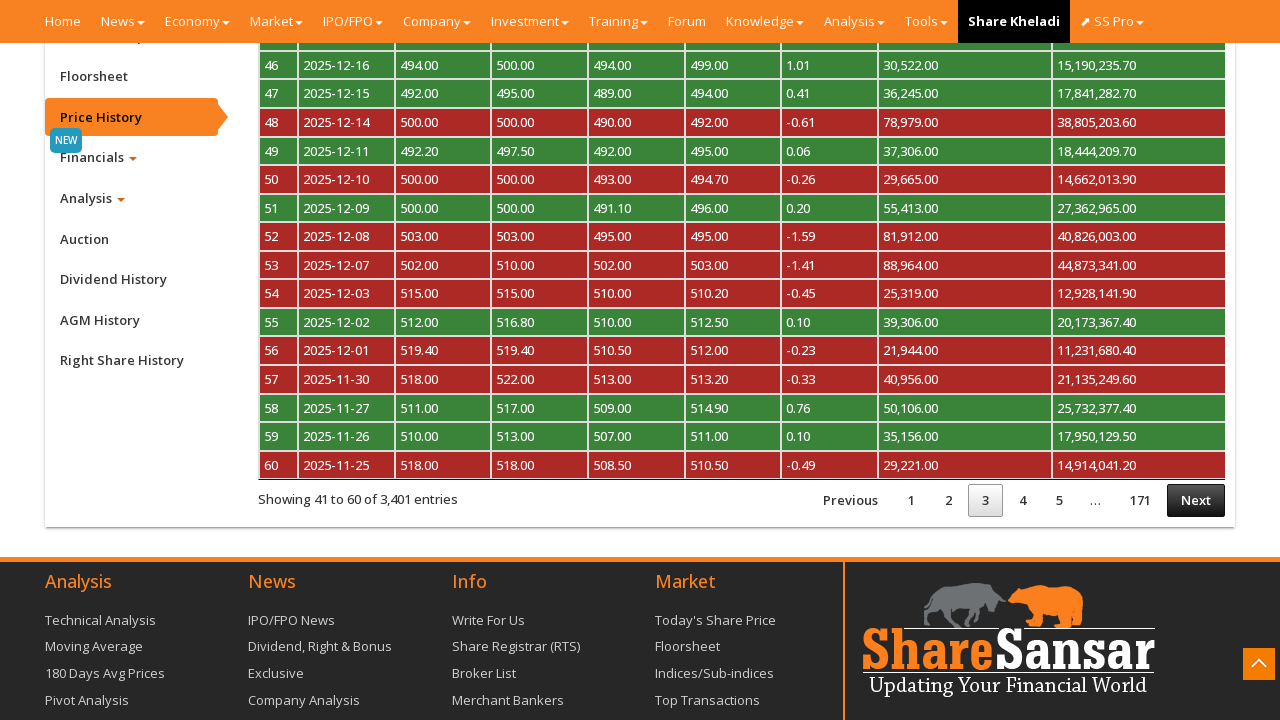

Clicked Next button for pagination (click 3/3) at (1196, 500) on xpath=//html/body/div[2]/div/section[2]/div[3]/div/div/div/div[2]/div/div[1]/div
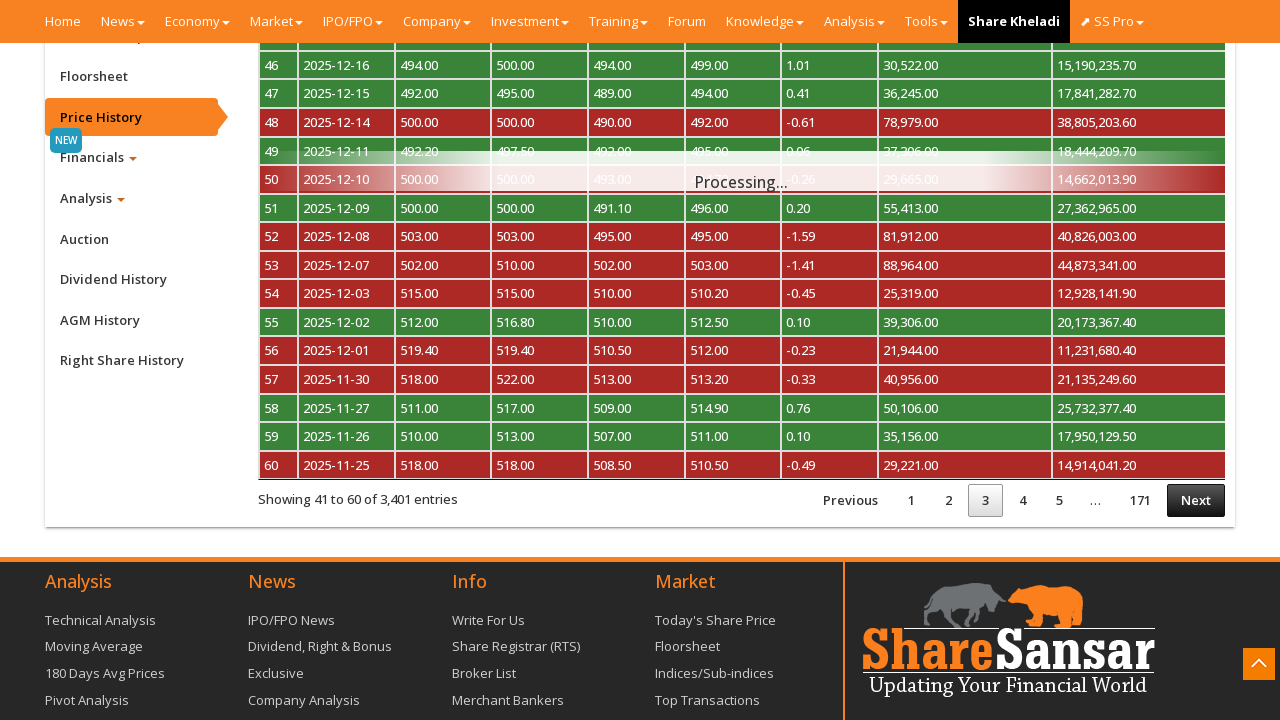

Waited 1 second for next page to load
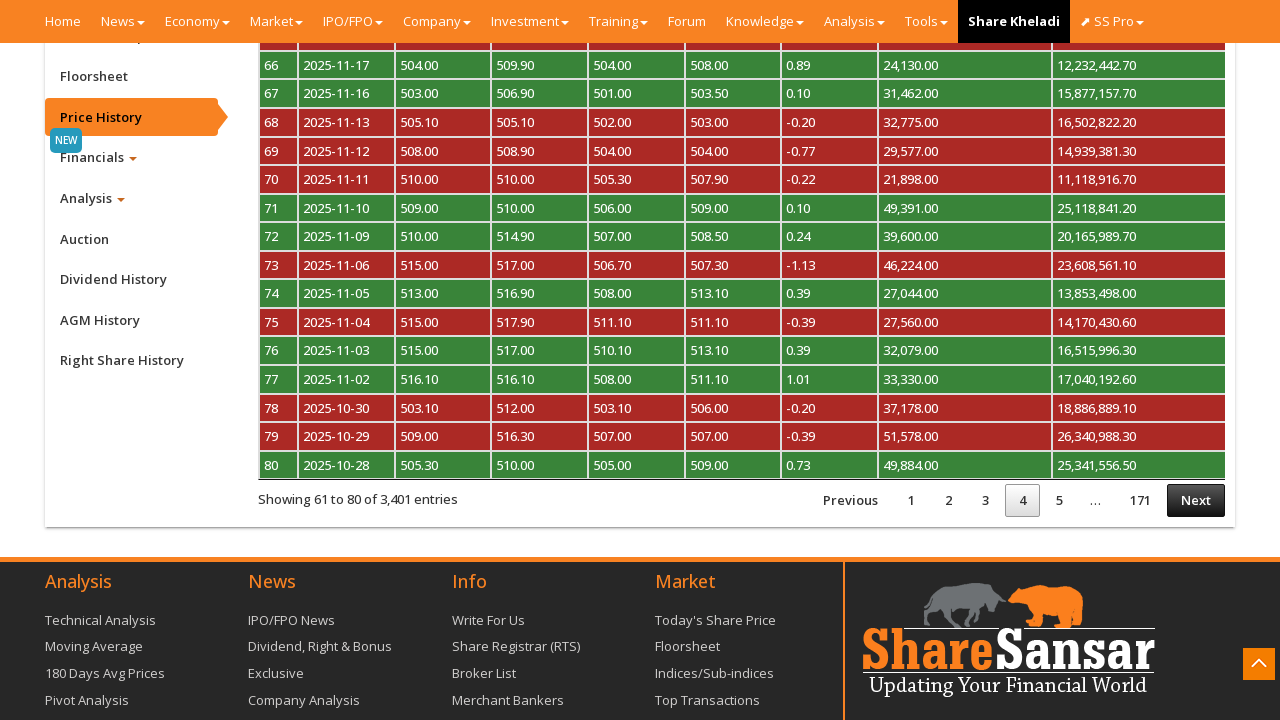

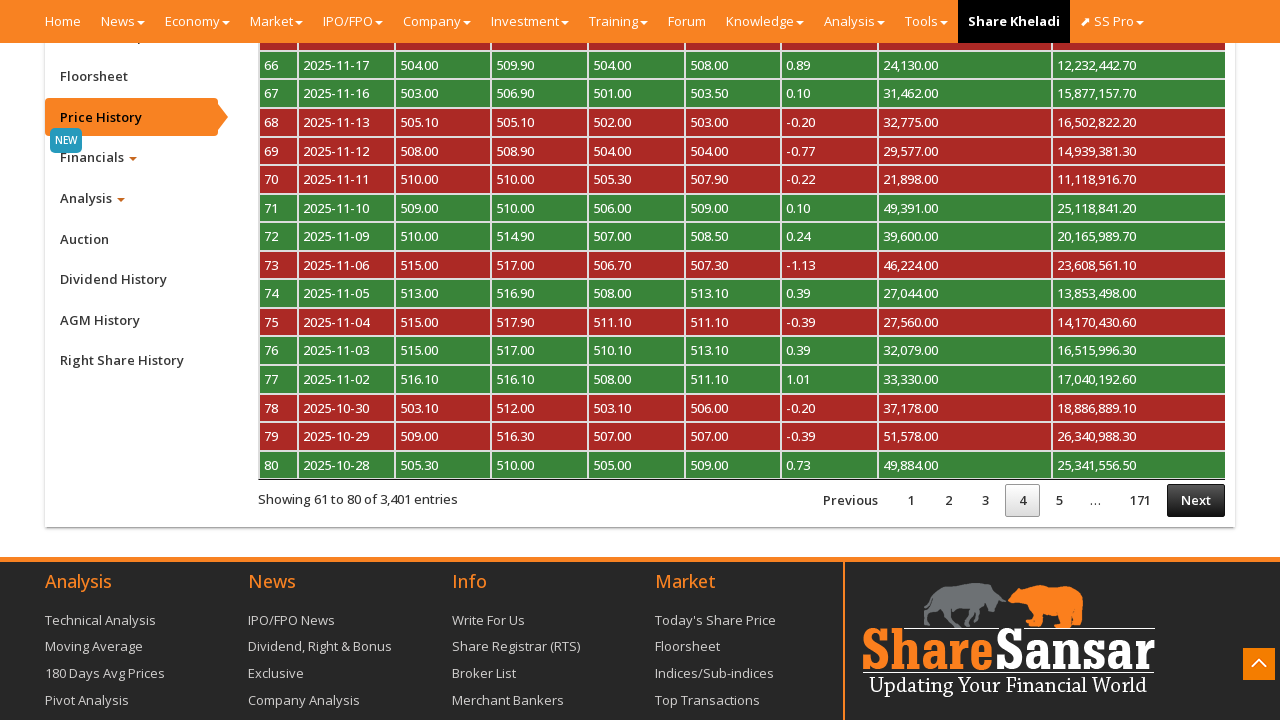